Tests the DemoQA text box form by filling in name, email, current address, and permanent address fields, then submitting the form and verifying the output displays the entered name.

Starting URL: https://demoqa.com/text-box

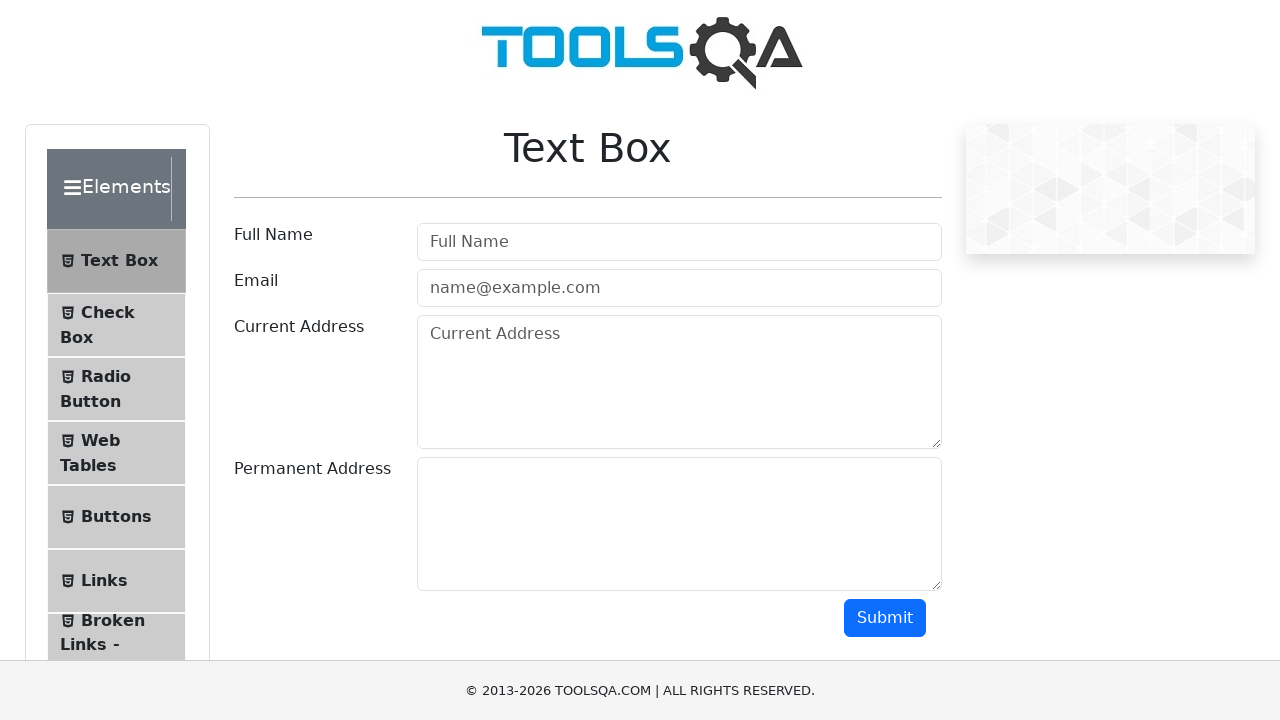

Filled username field with 'Pramod' on #userName
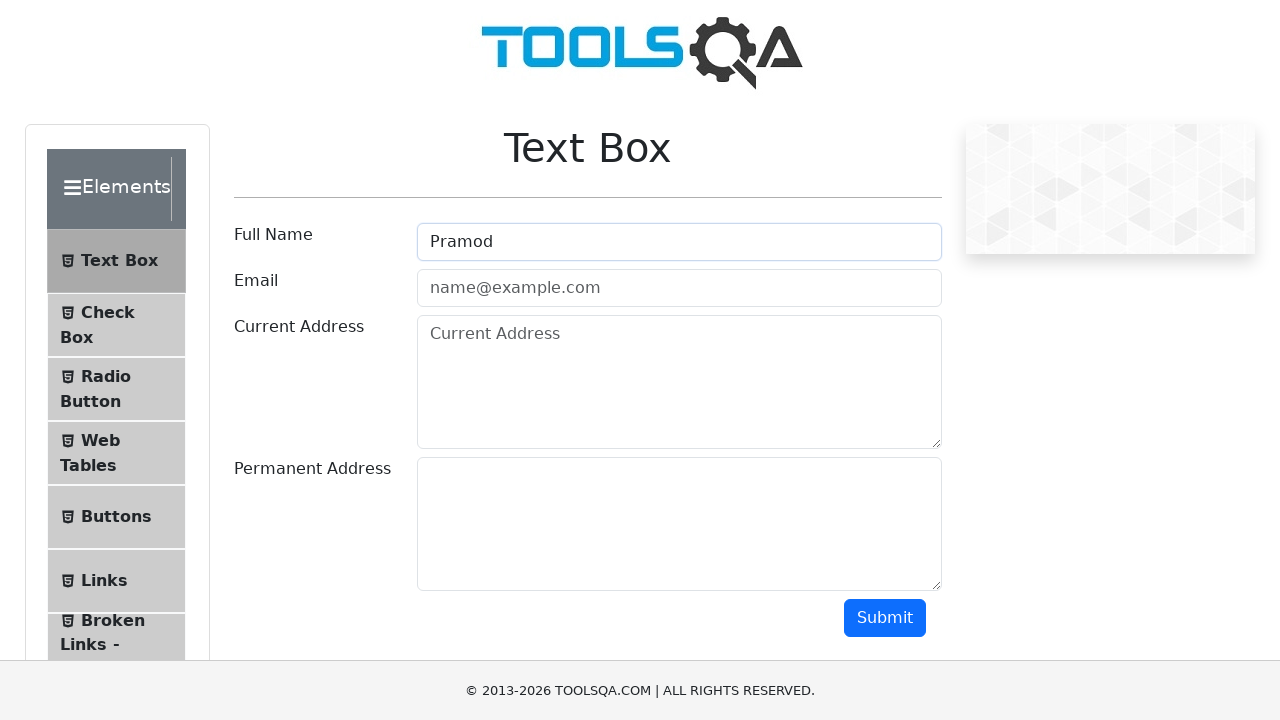

Filled email field with 'pramod@example.com' on #userEmail
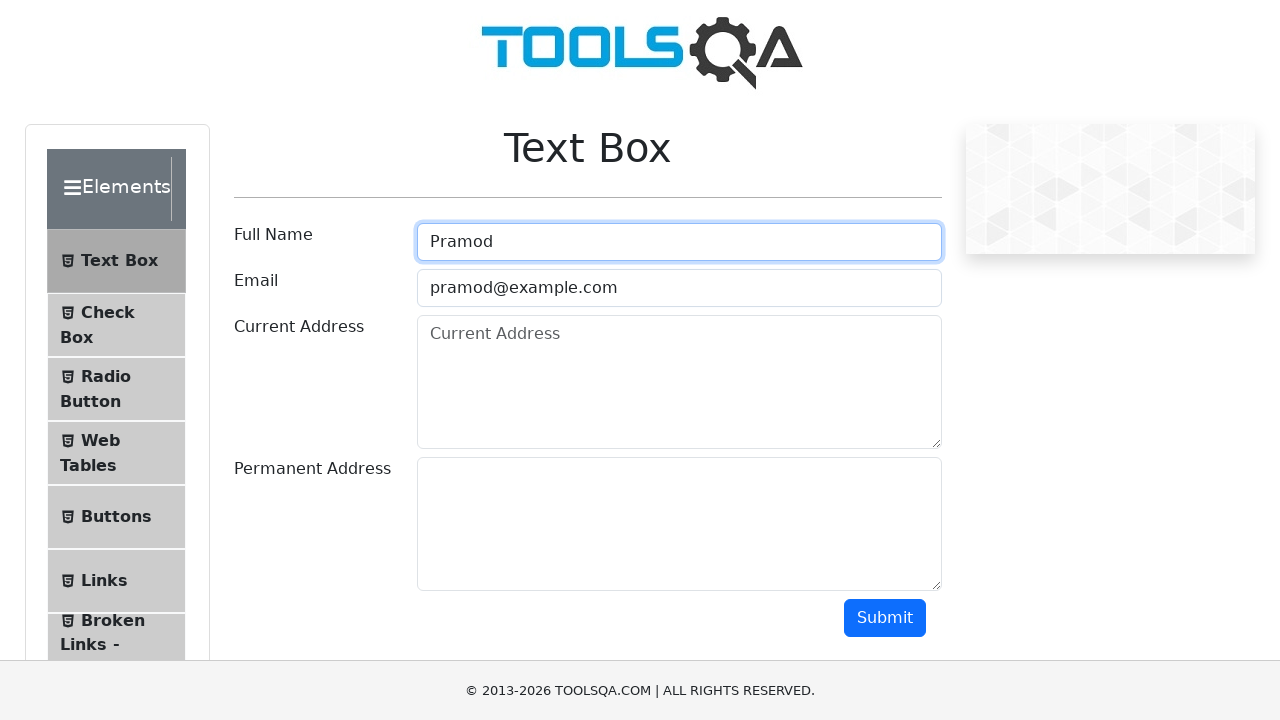

Filled current address field with 'Pune, India' on #currentAddress
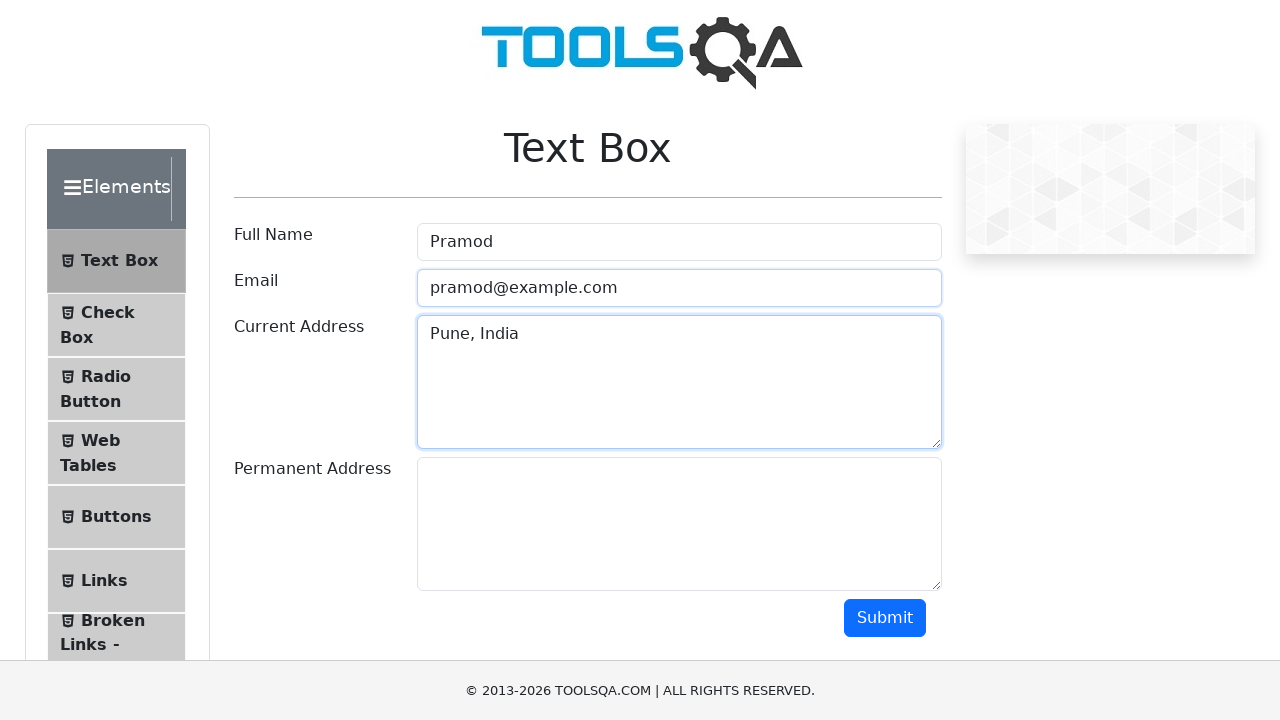

Filled permanent address field with 'Pune, India' on #permanentAddress
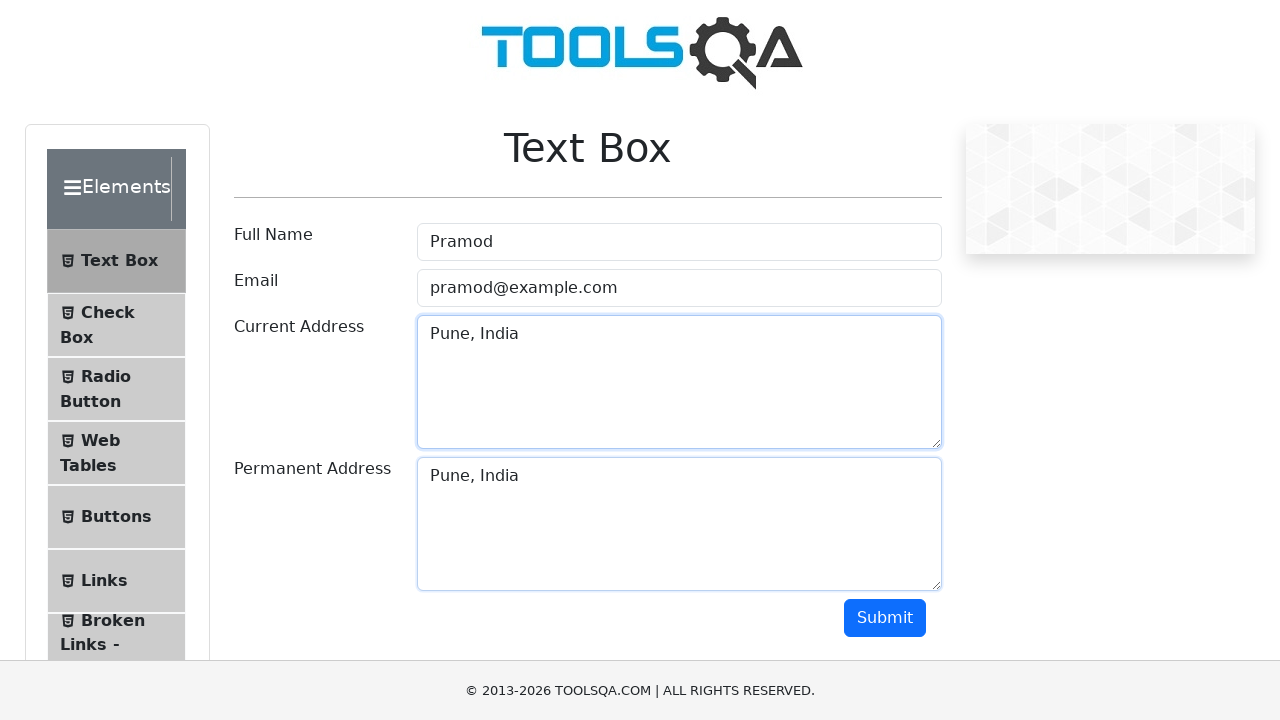

Clicked submit button to submit the form at (885, 618) on #submit
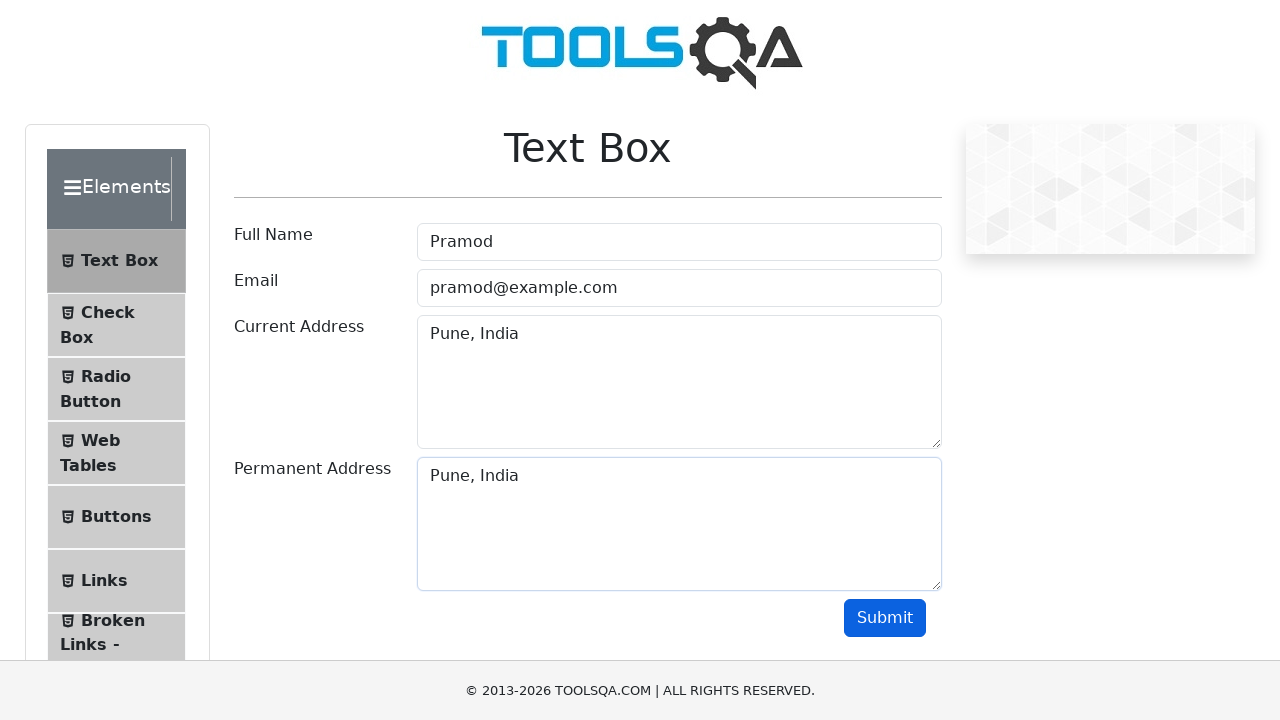

Waited for name output element to load
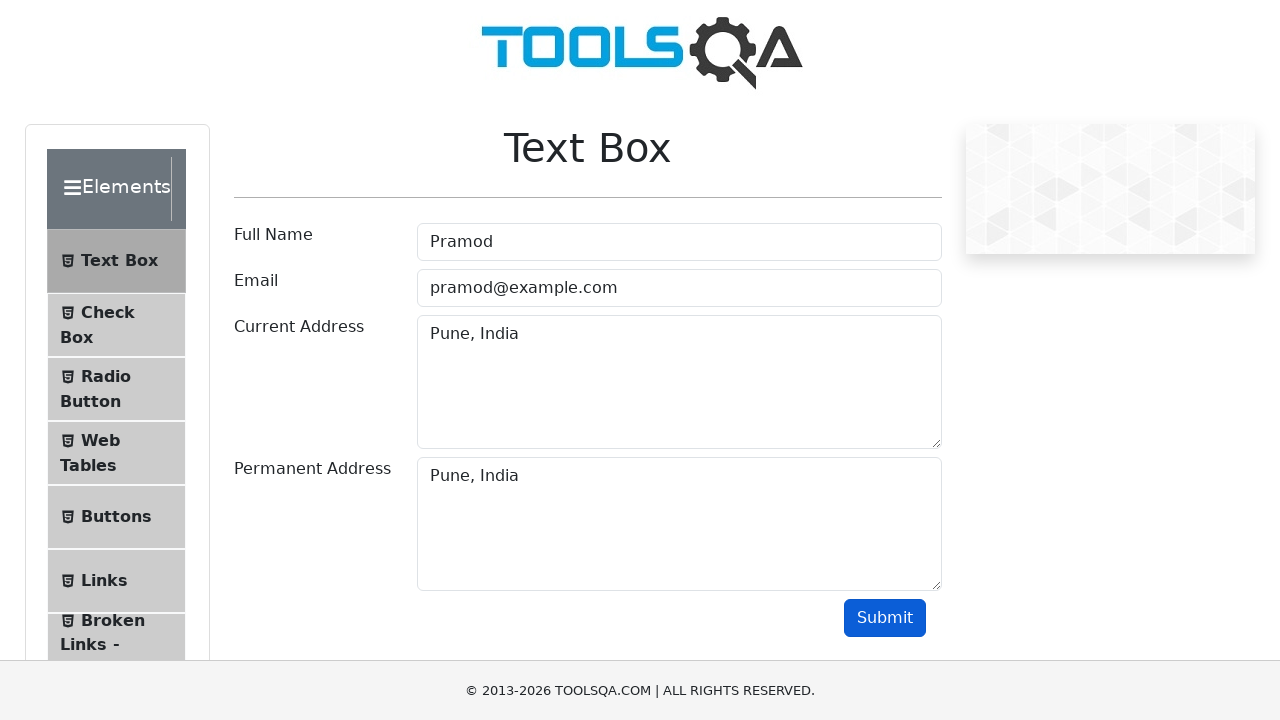

Retrieved name output text content
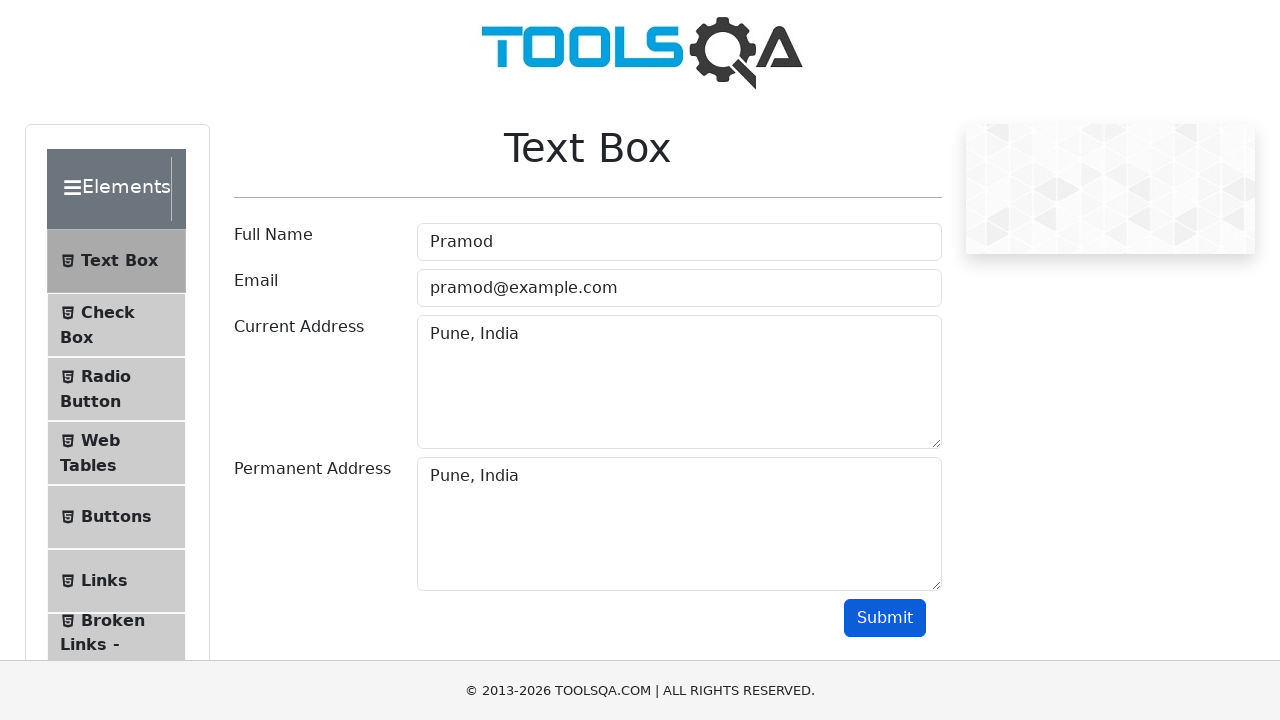

Verified that submitted name 'Pramod' appears in output
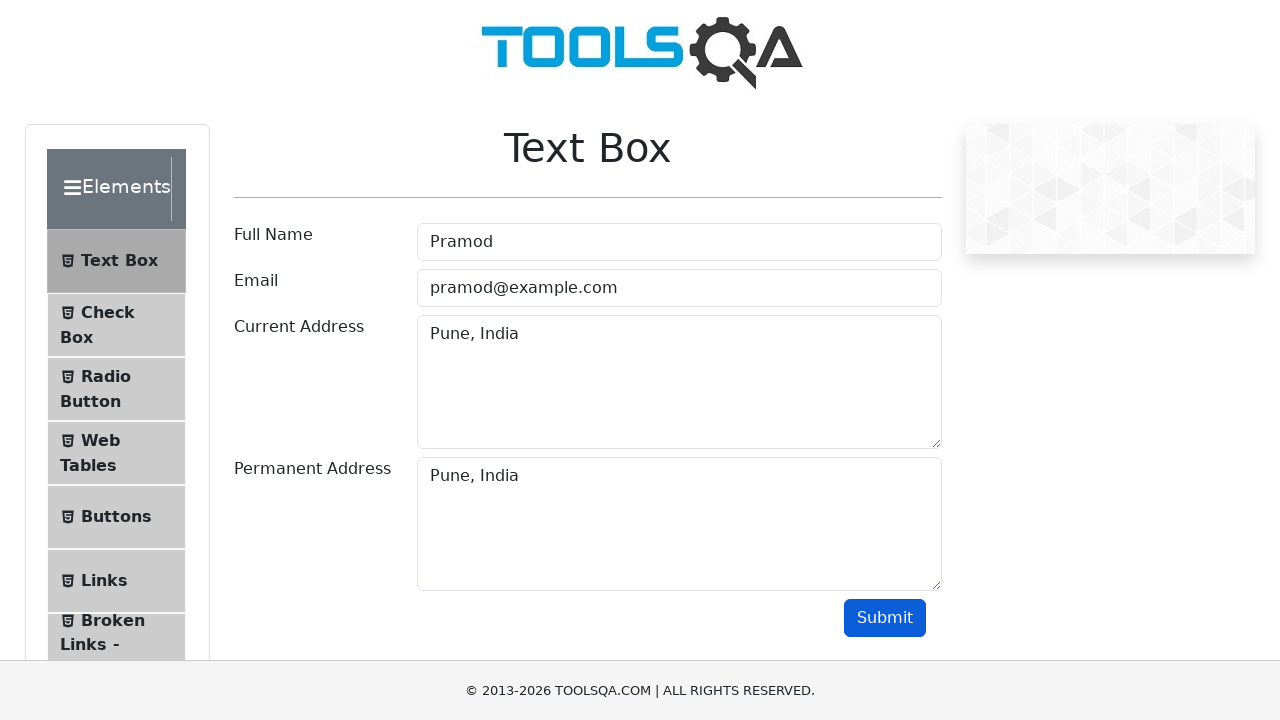

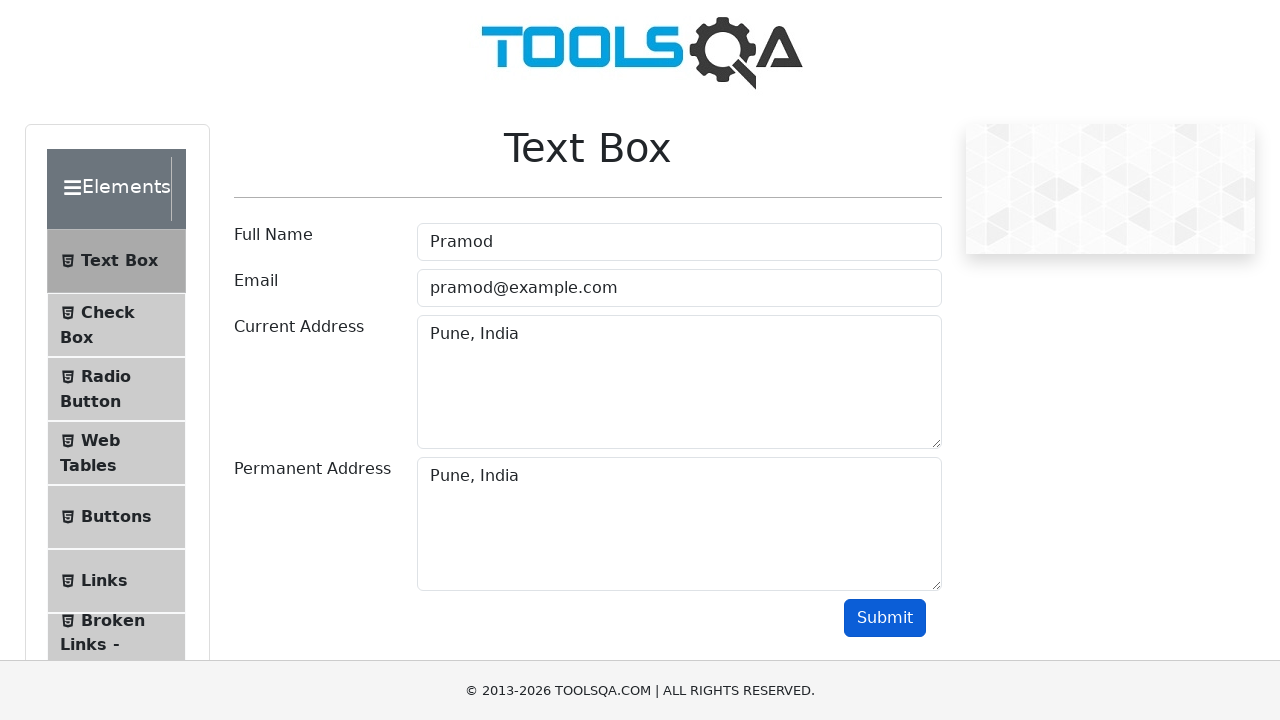